Tests the user registration form on OpenCart demo site by filling the first name field, clicking the agreement checkbox, and clicking the Continue button to submit the form.

Starting URL: https://naveenautomationlabs.com/opencart/index.php?route=account/register

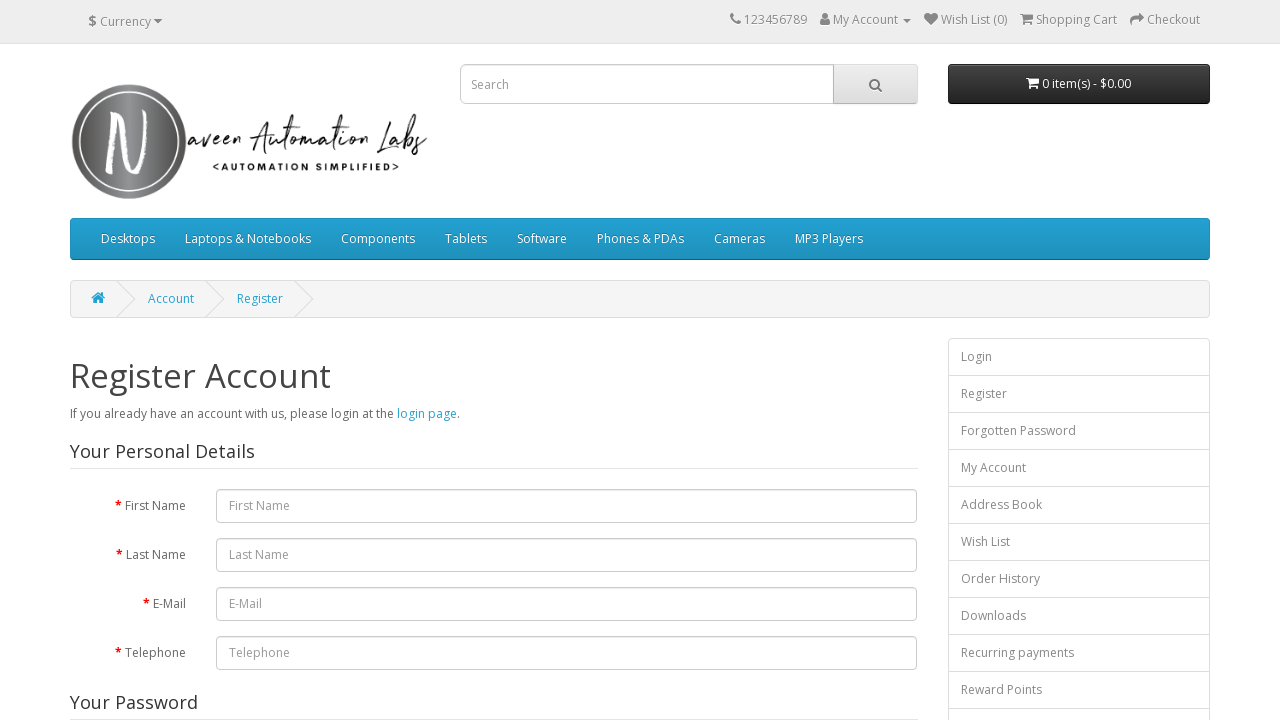

Filled First Name field with 'Aro' on internal:role=textbox[name="First Name"i]
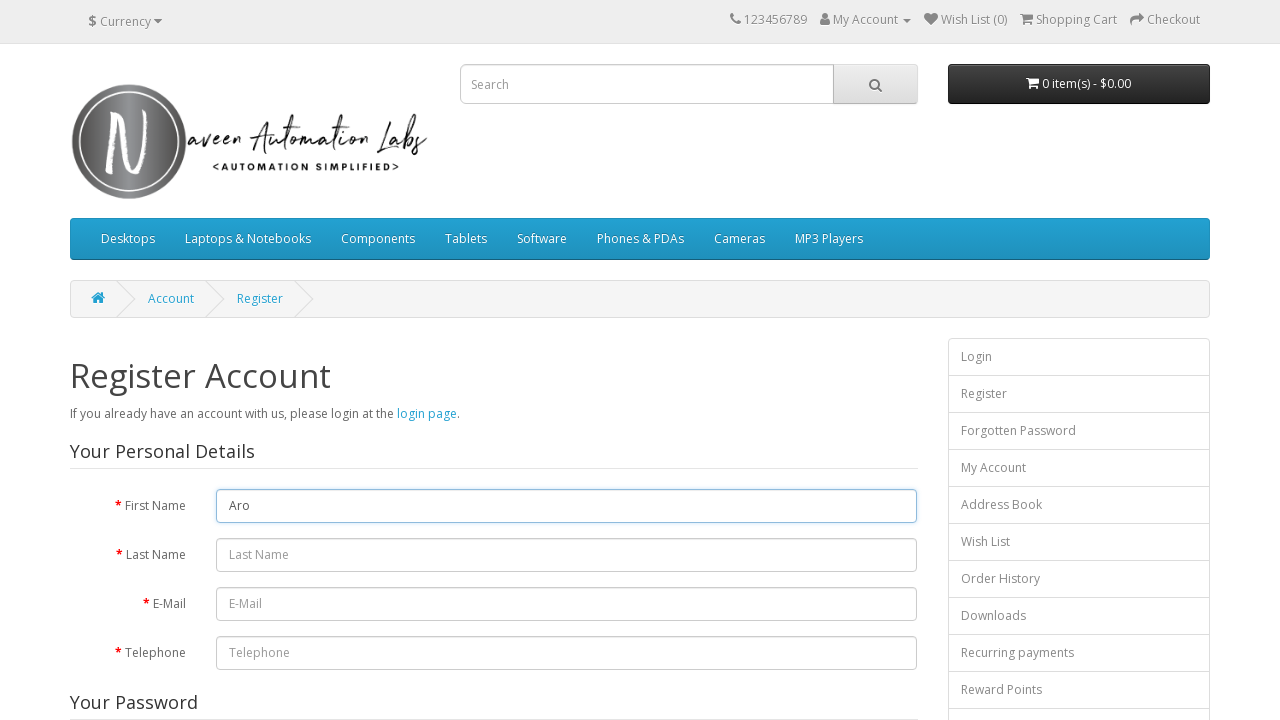

Clicked the agreement checkbox at (825, 424) on internal:role=checkbox
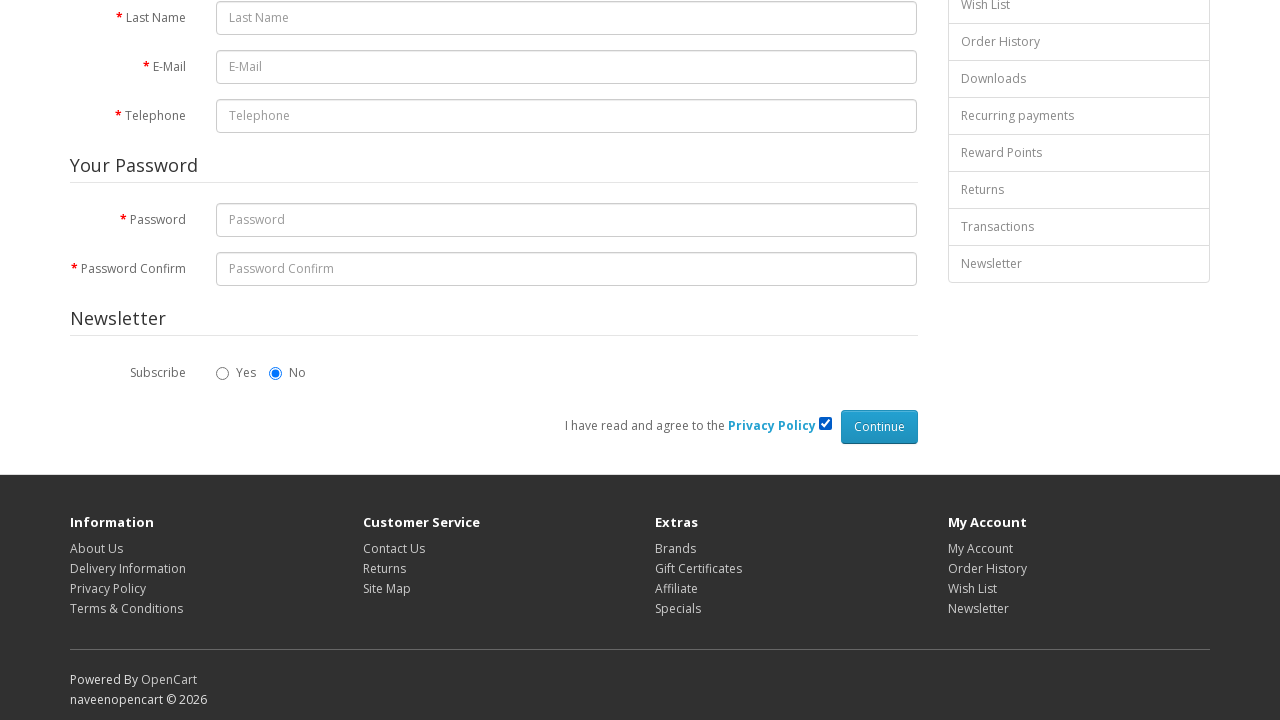

Clicked Continue button to submit the registration form at (879, 427) on internal:role=button[name="Continue"i]
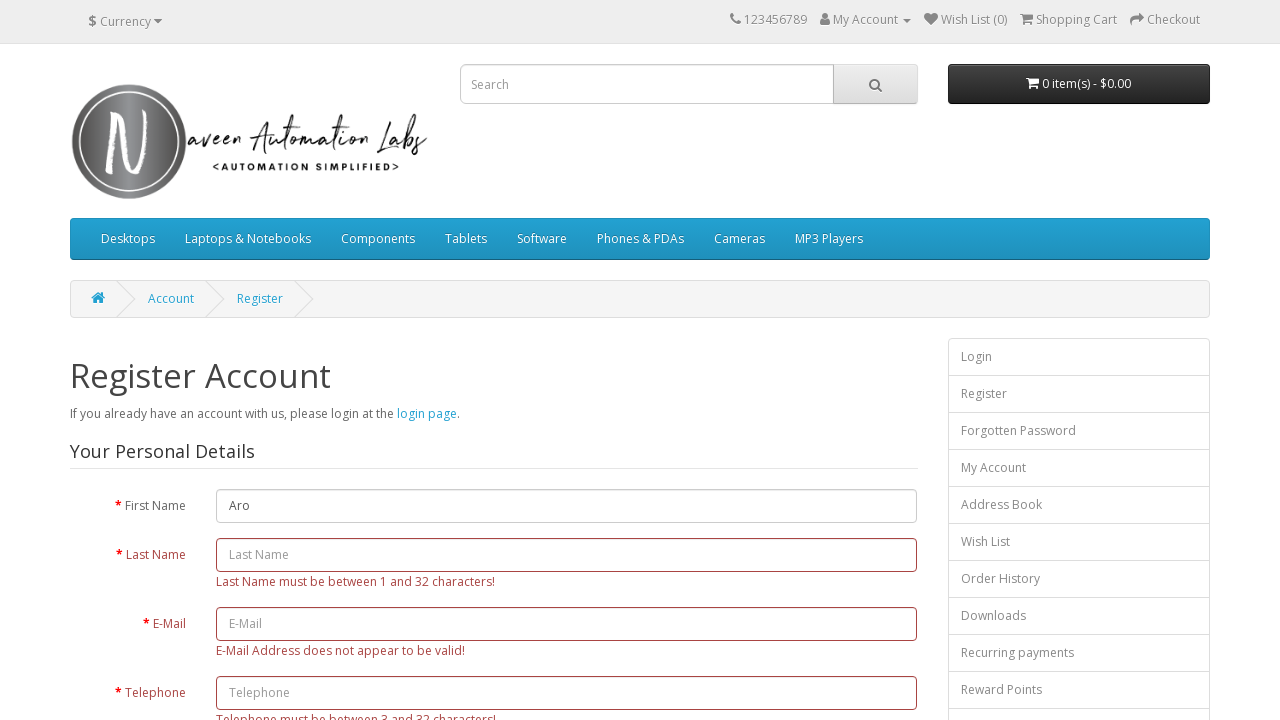

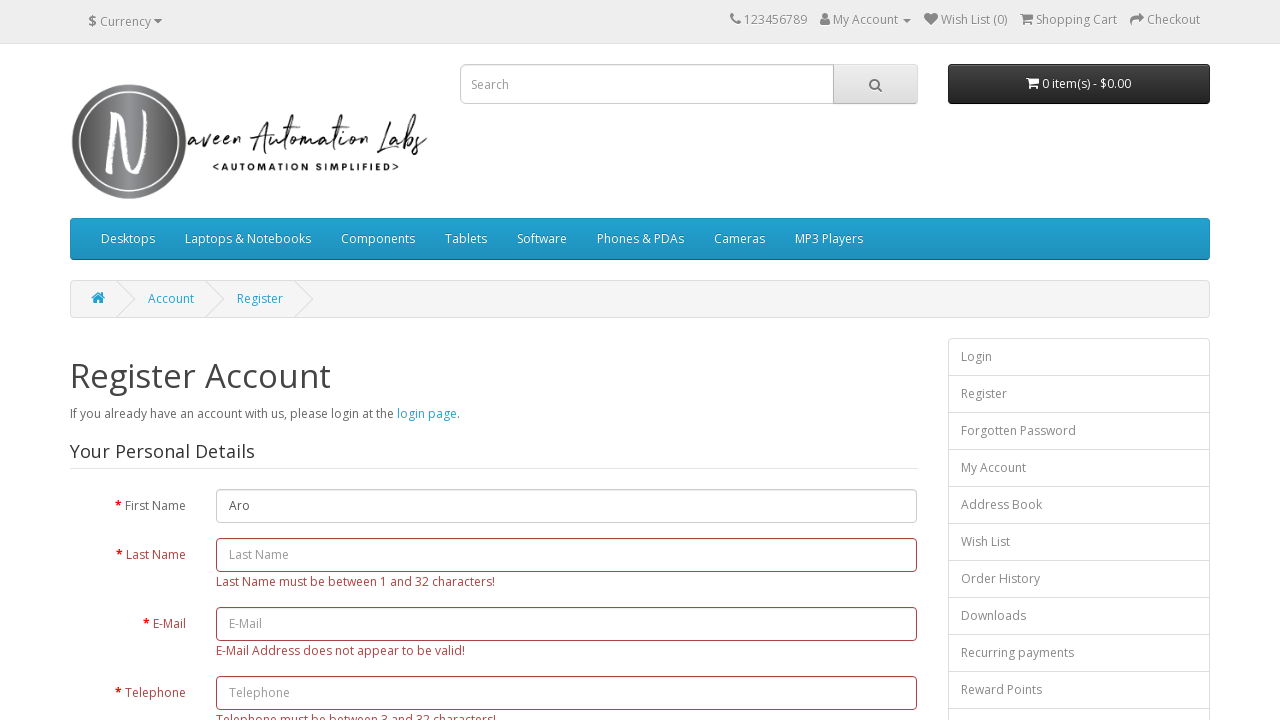